Tests JavaScript alert functionality by clicking the JS Alert button and accepting the alert dialog

Starting URL: https://practice.cydeo.com/javascript_alerts

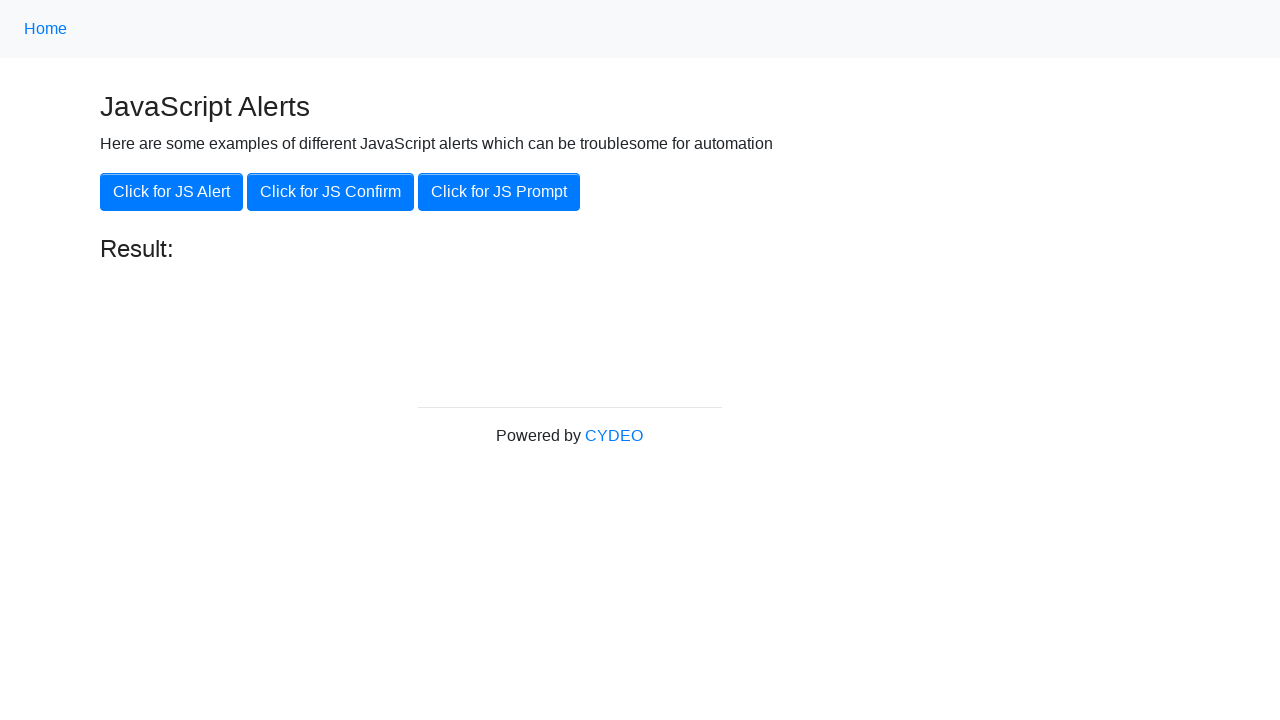

Clicked the JS Alert button at (172, 192) on xpath=//button[.='Click for JS Alert']
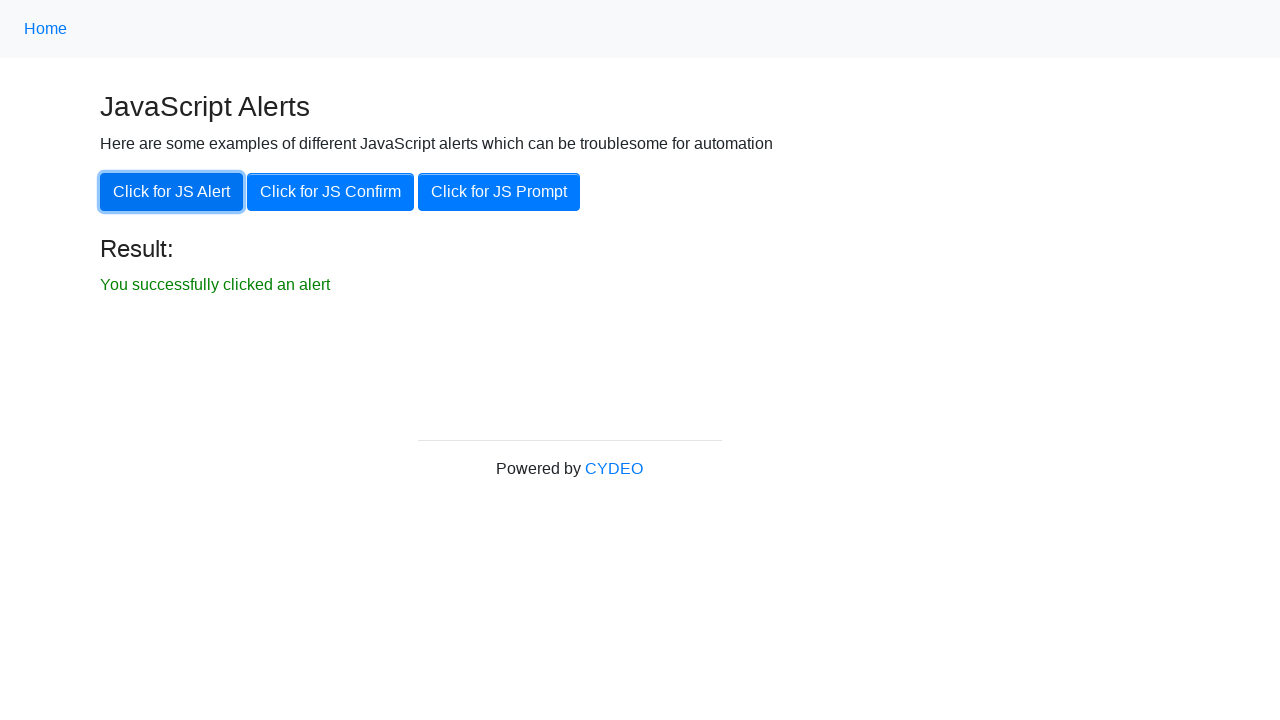

Set up dialog handler to accept alerts
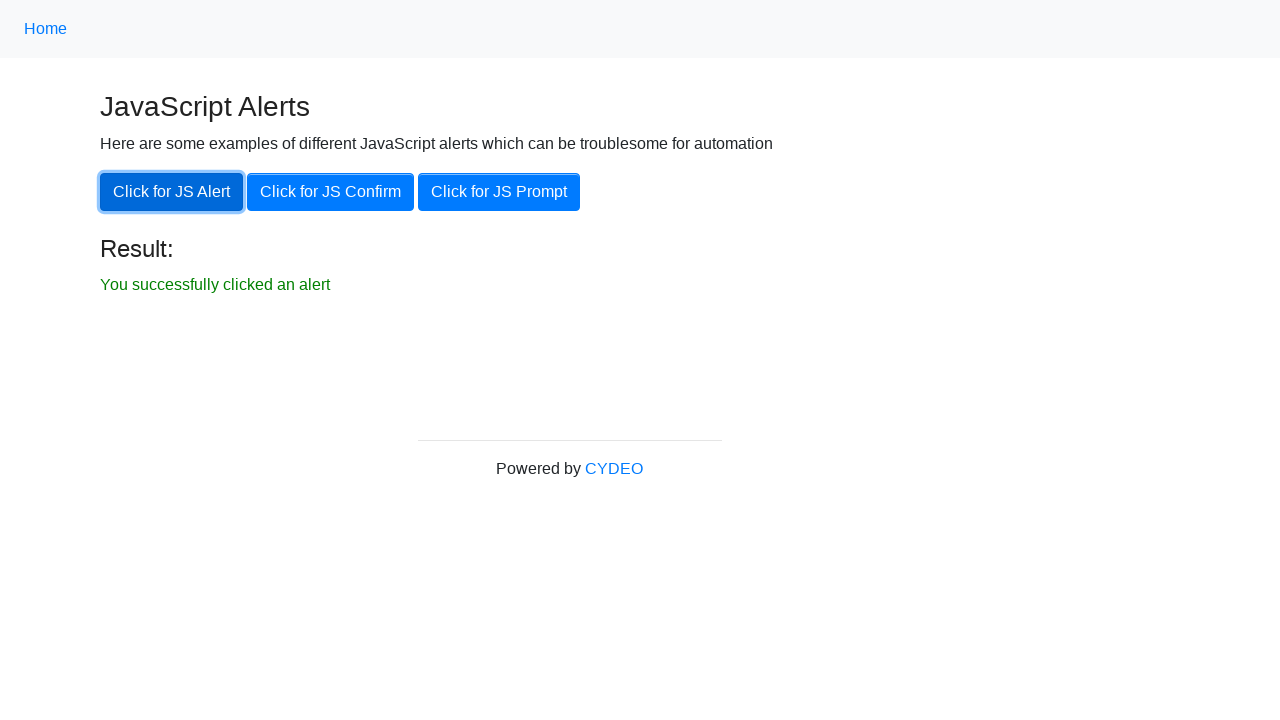

Alert dialog was accepted and result text appeared
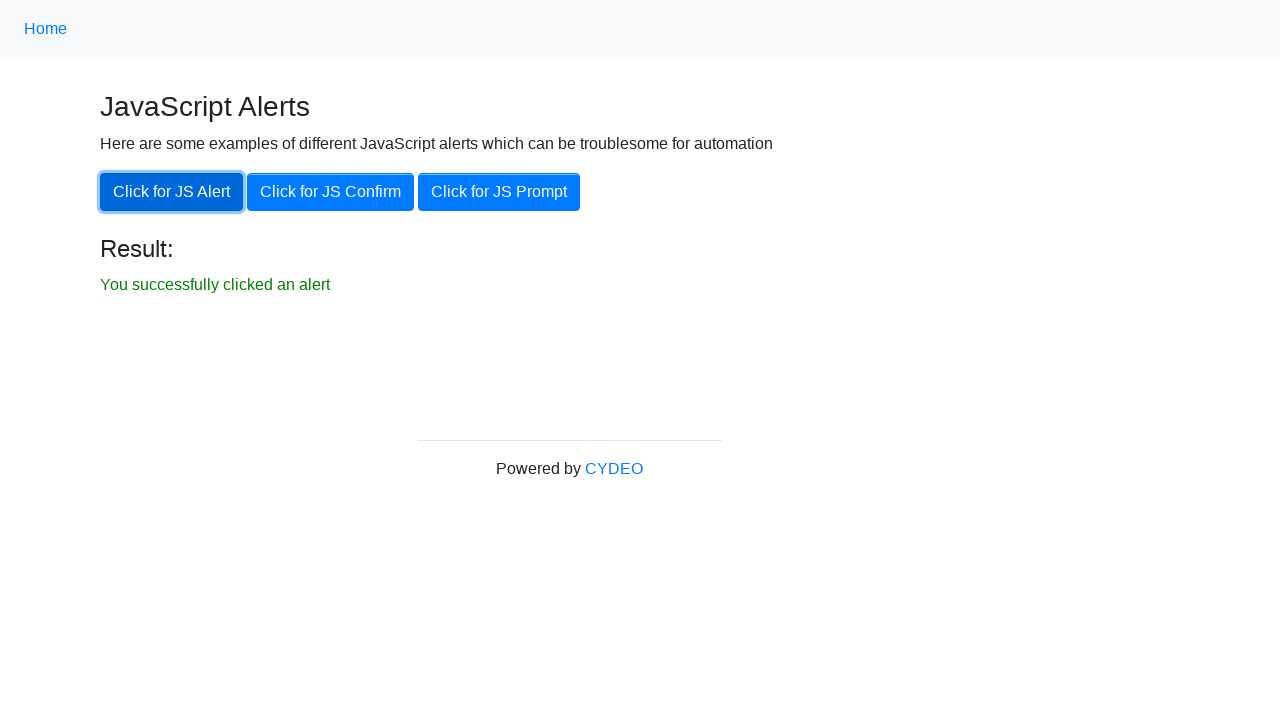

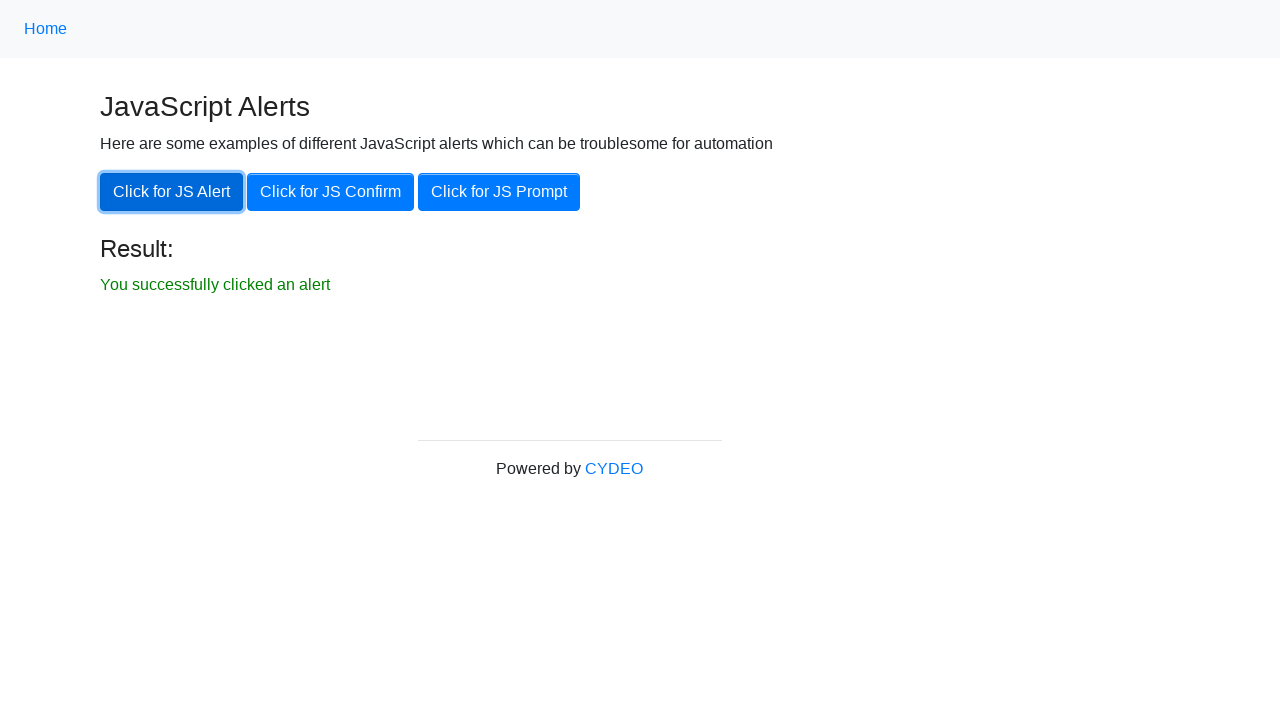